Tests drag and drop functionality by dragging an element from source to target location on the jQuery UI demo page

Starting URL: http://jqueryui.com/droppable/

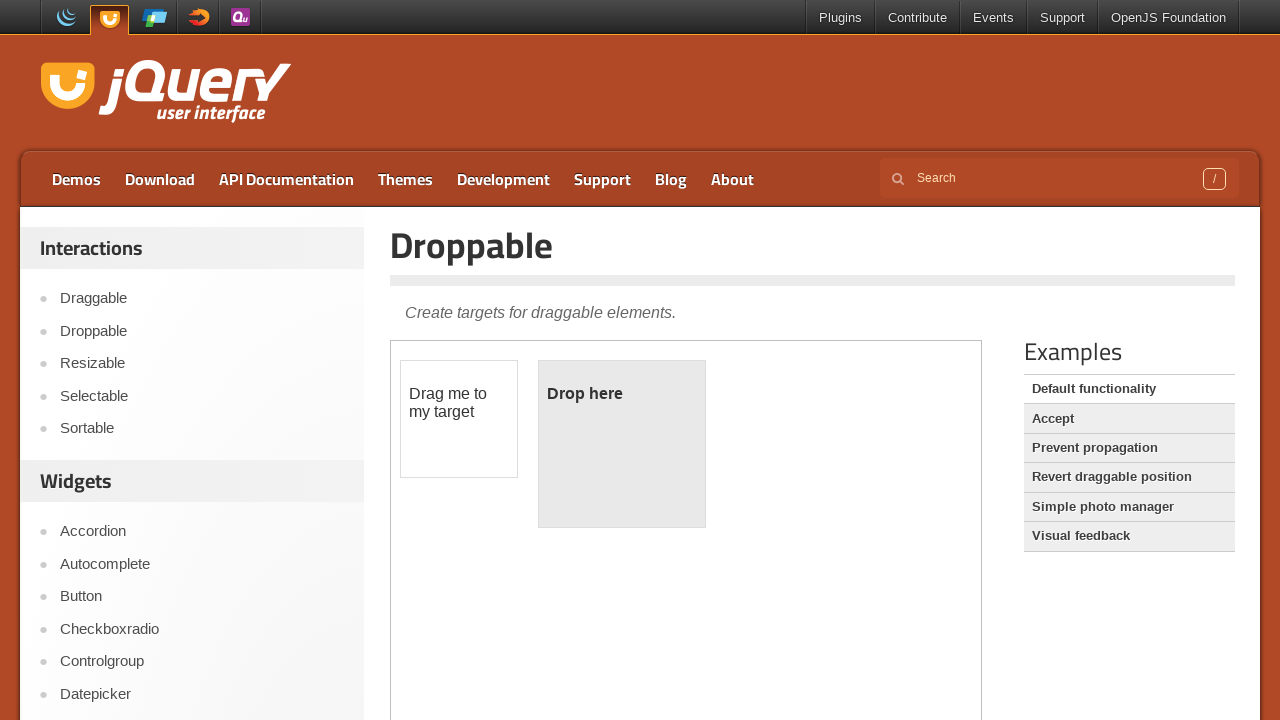

Located iframe containing drag and drop demo
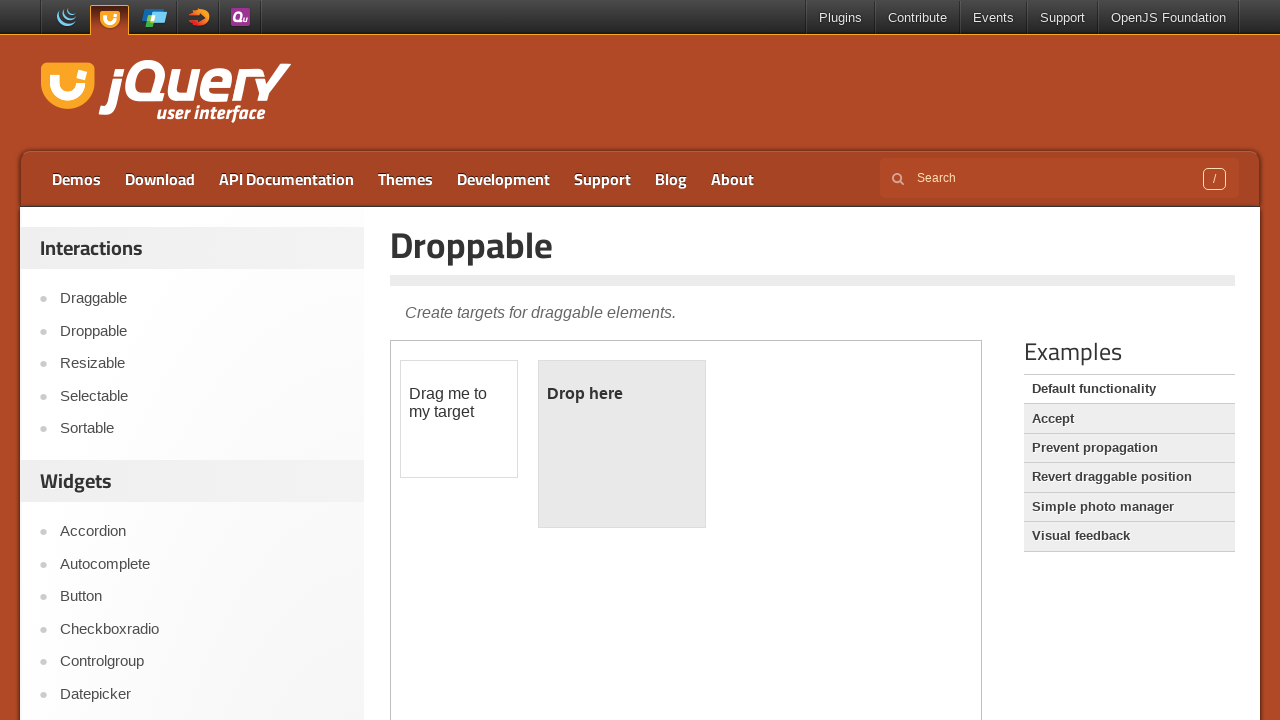

Located draggable element
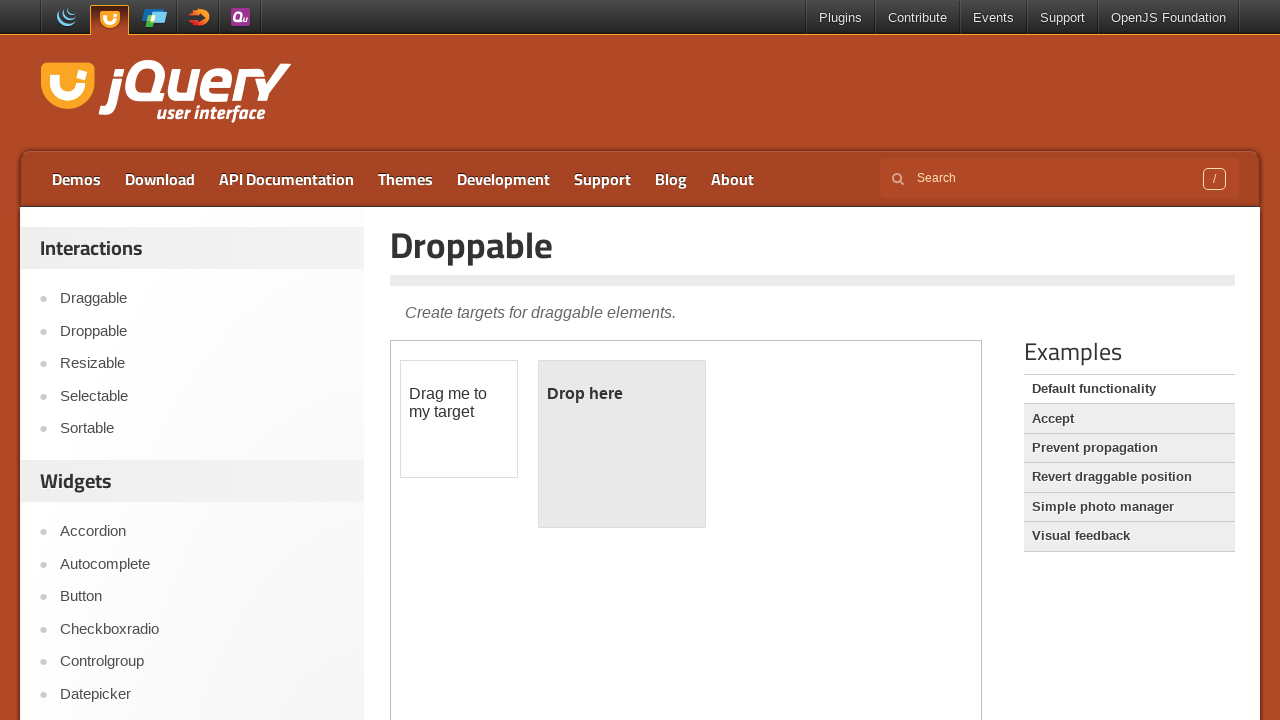

Located droppable target element
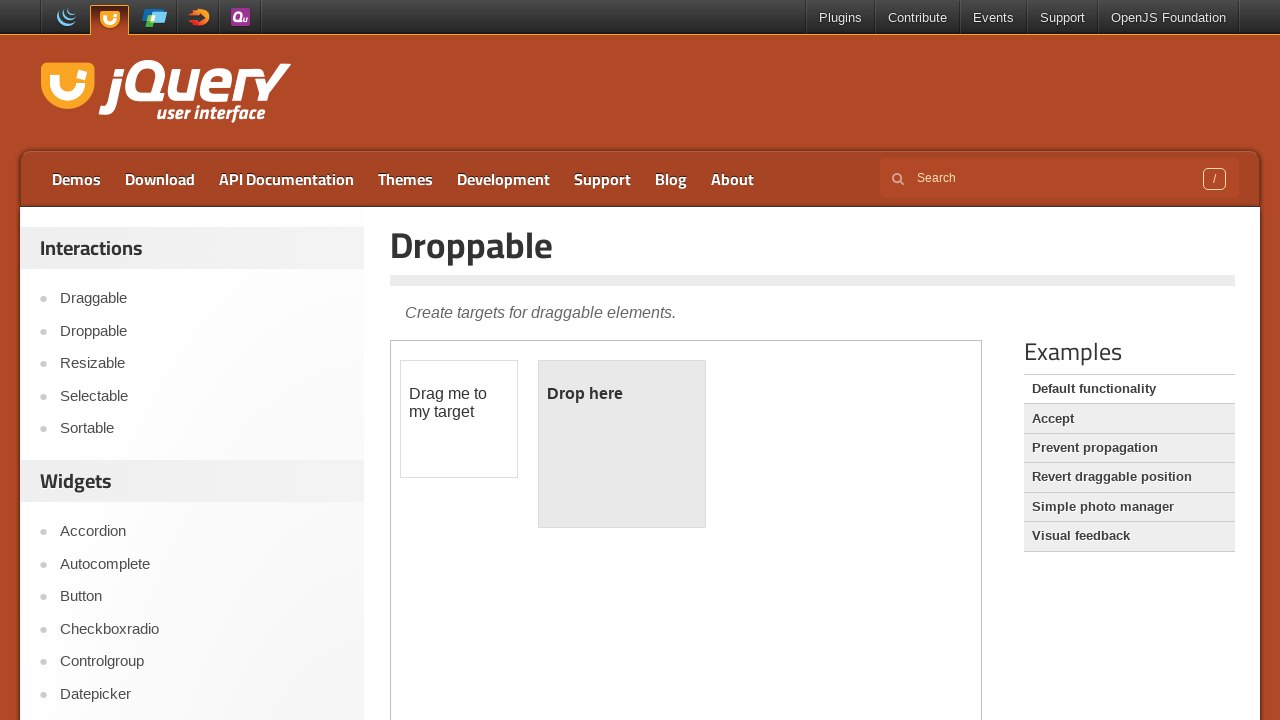

Dragged element from source to droppable target location at (622, 444)
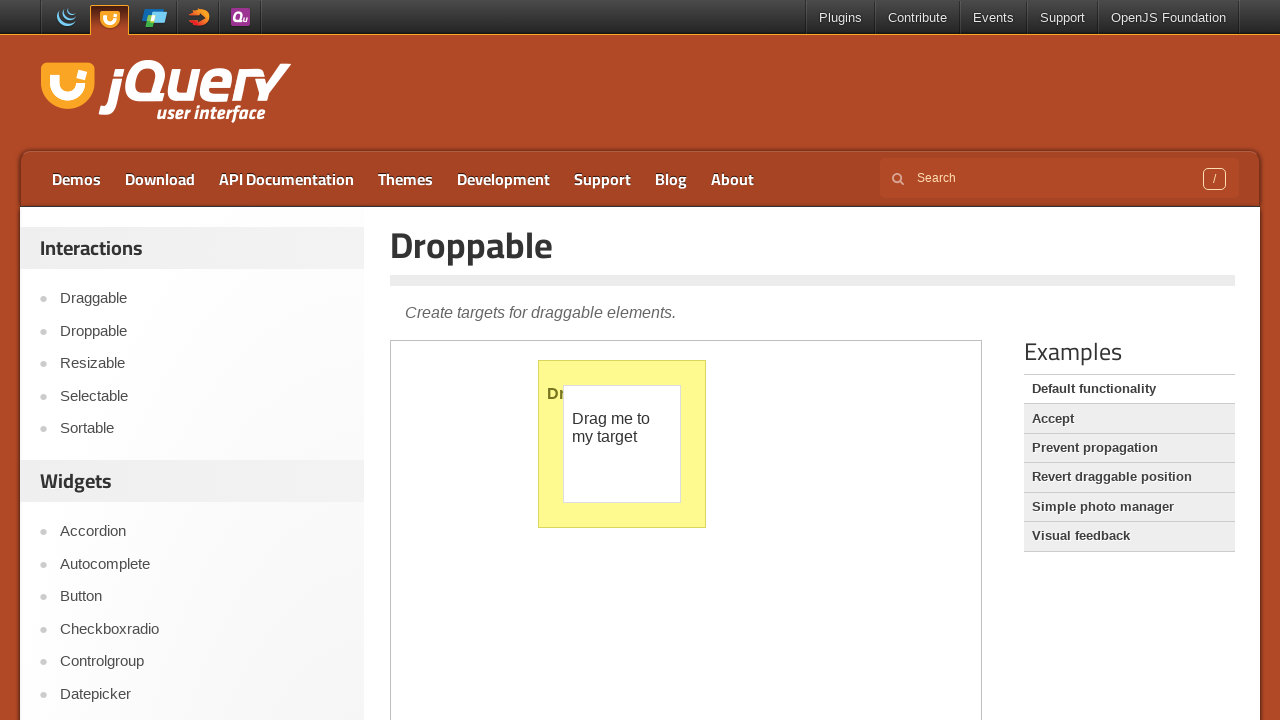

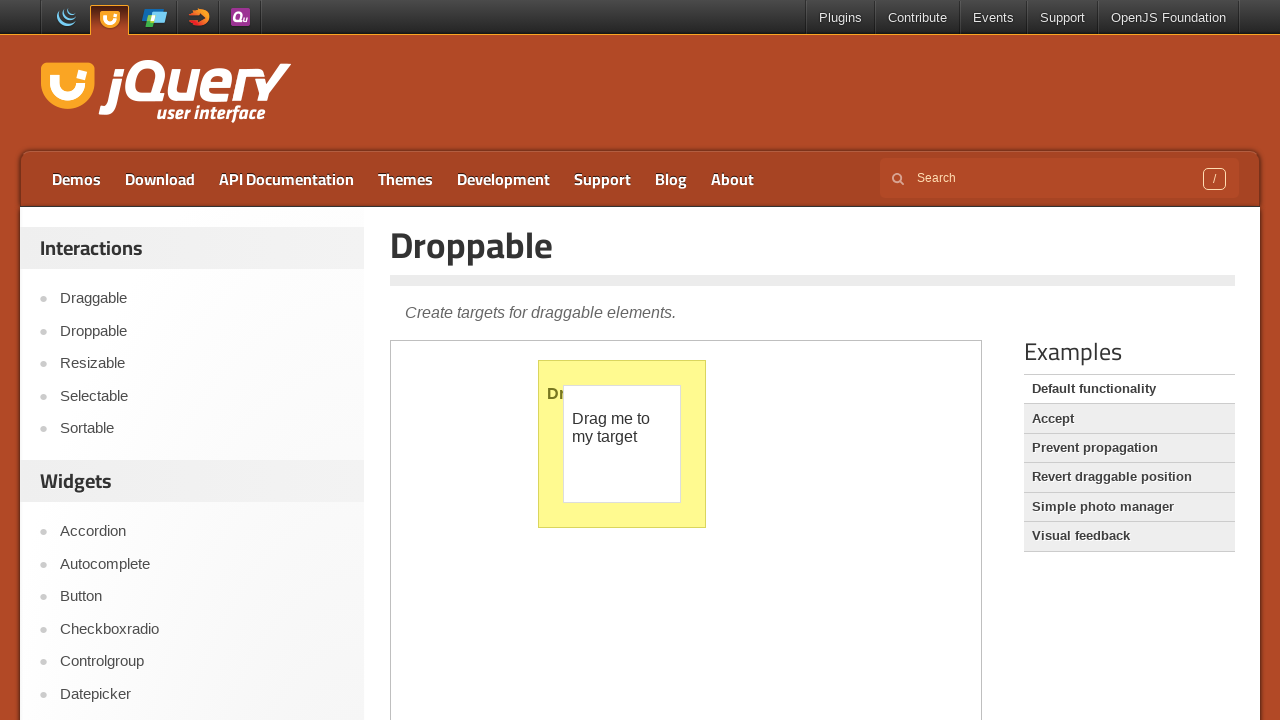